Tests checking and unchecking the toggle all checkbox to mark and unmark all items

Starting URL: https://demo.playwright.dev/todomvc

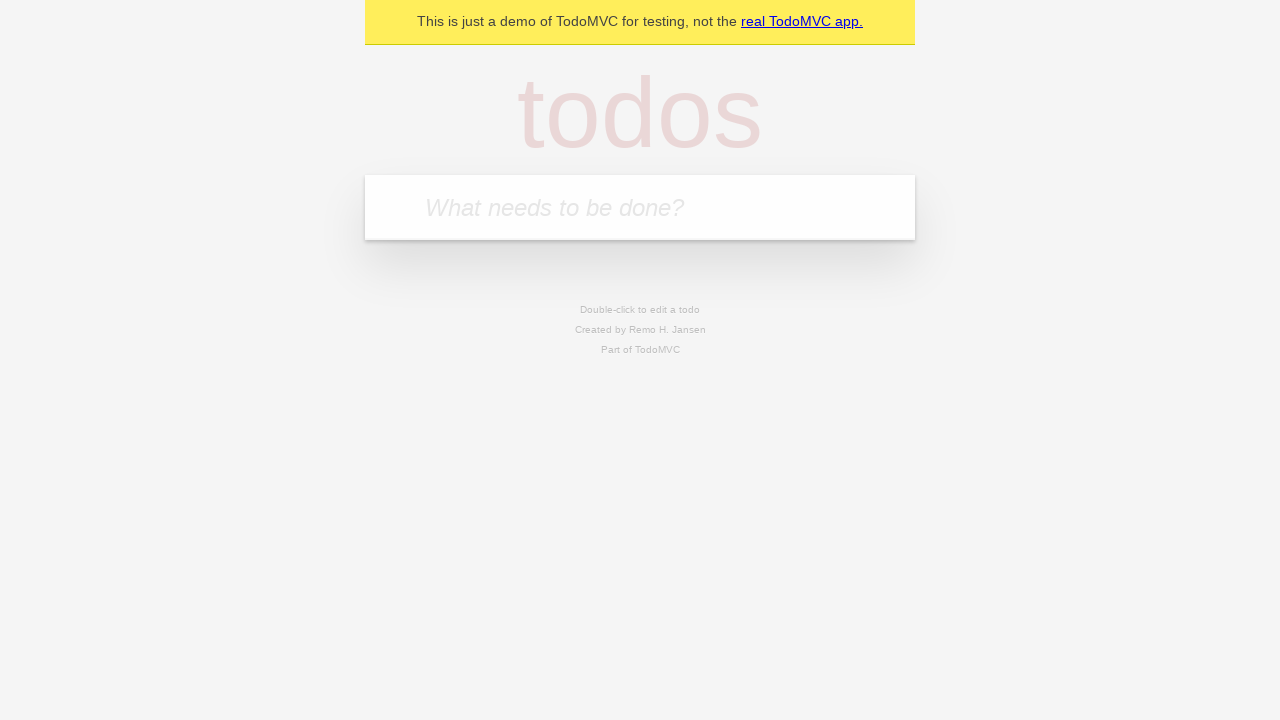

Filled todo input with 'buy some cheese' on internal:attr=[placeholder="What needs to be done?"i]
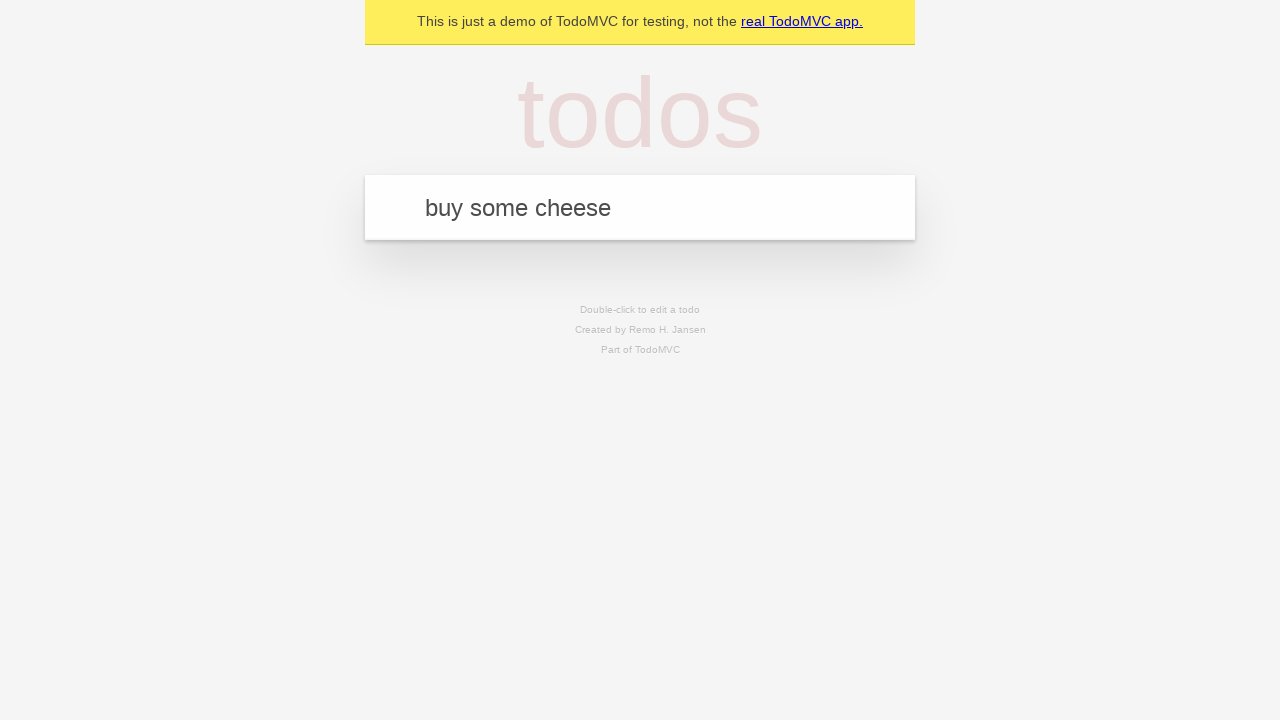

Pressed Enter to add first todo item on internal:attr=[placeholder="What needs to be done?"i]
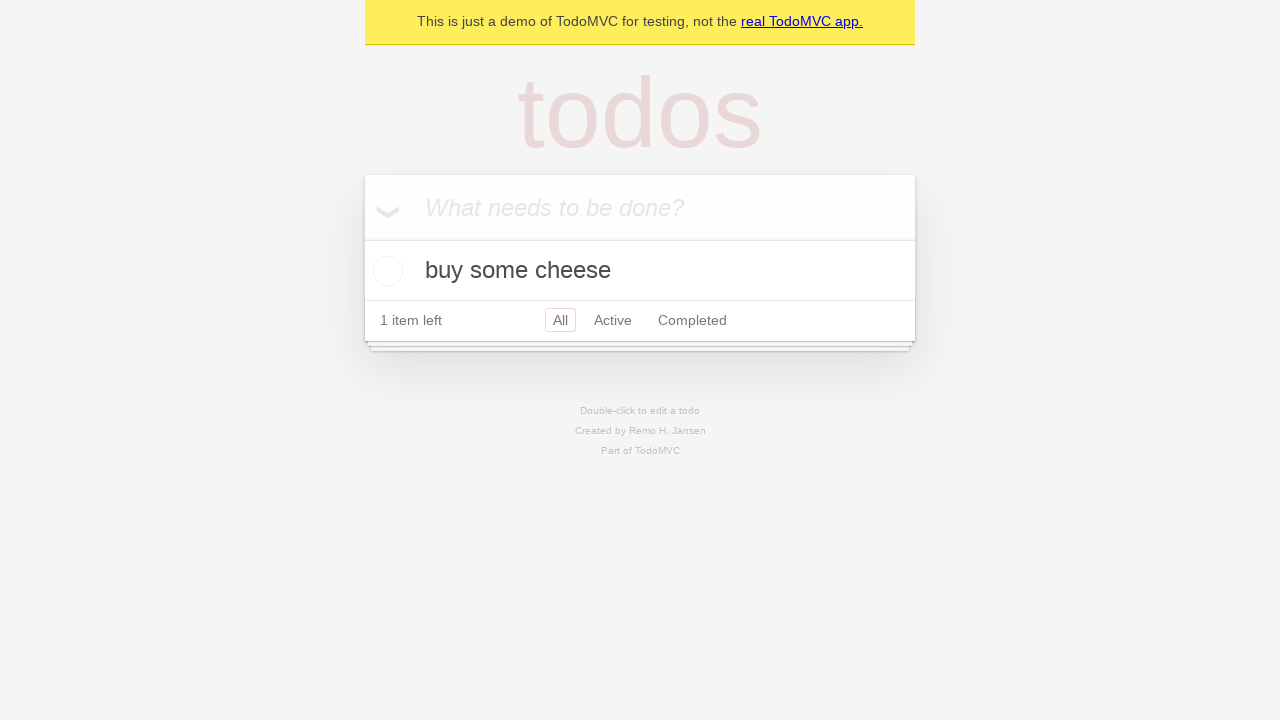

Filled todo input with 'feed the cat' on internal:attr=[placeholder="What needs to be done?"i]
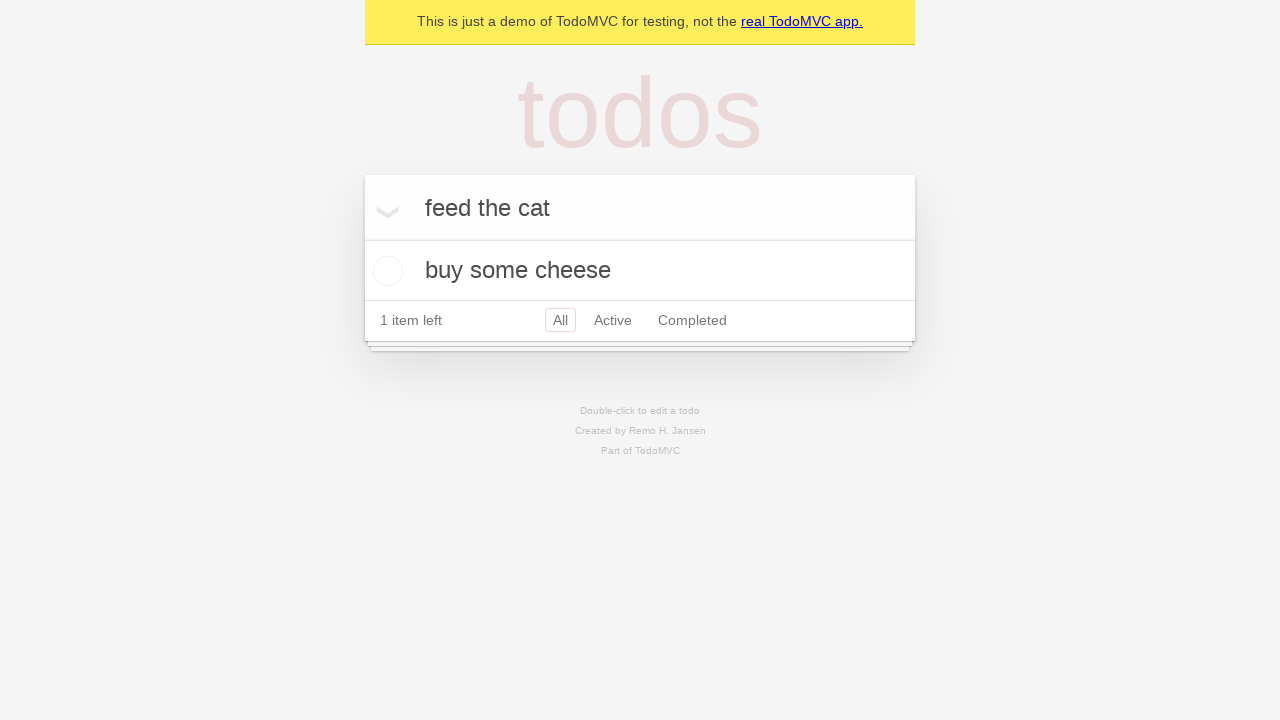

Pressed Enter to add second todo item on internal:attr=[placeholder="What needs to be done?"i]
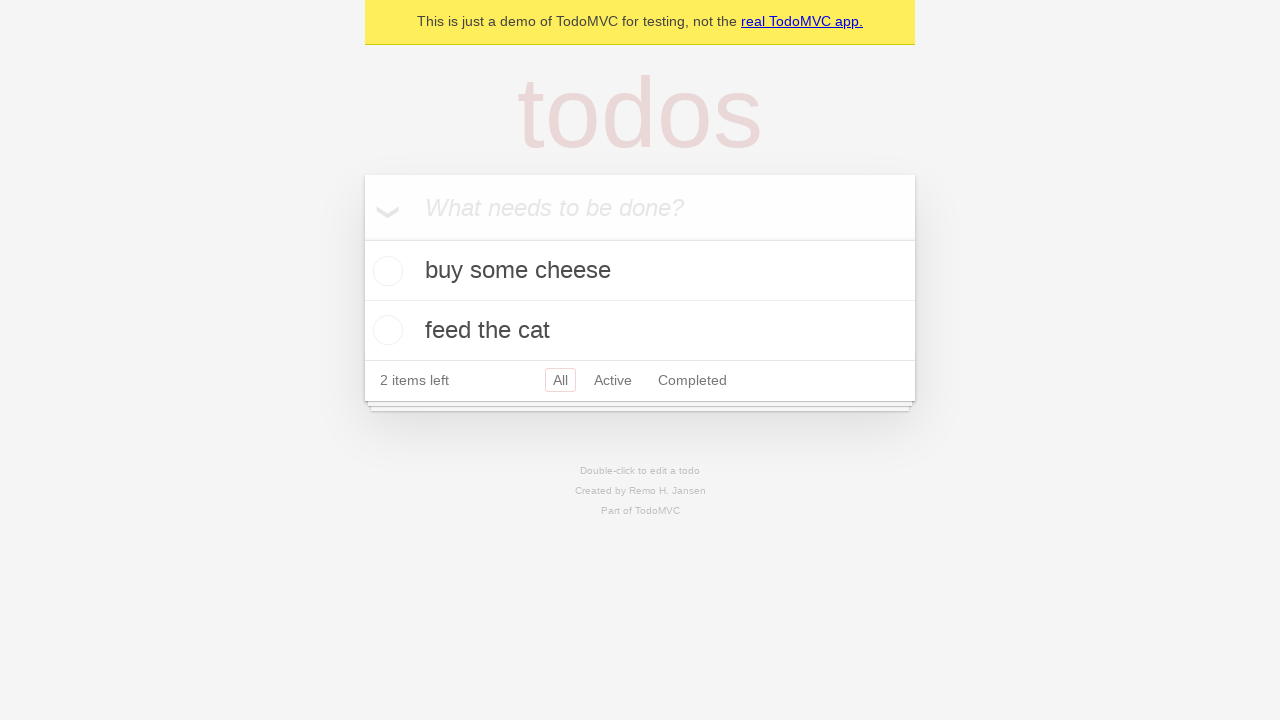

Filled todo input with 'book a doctors appointment' on internal:attr=[placeholder="What needs to be done?"i]
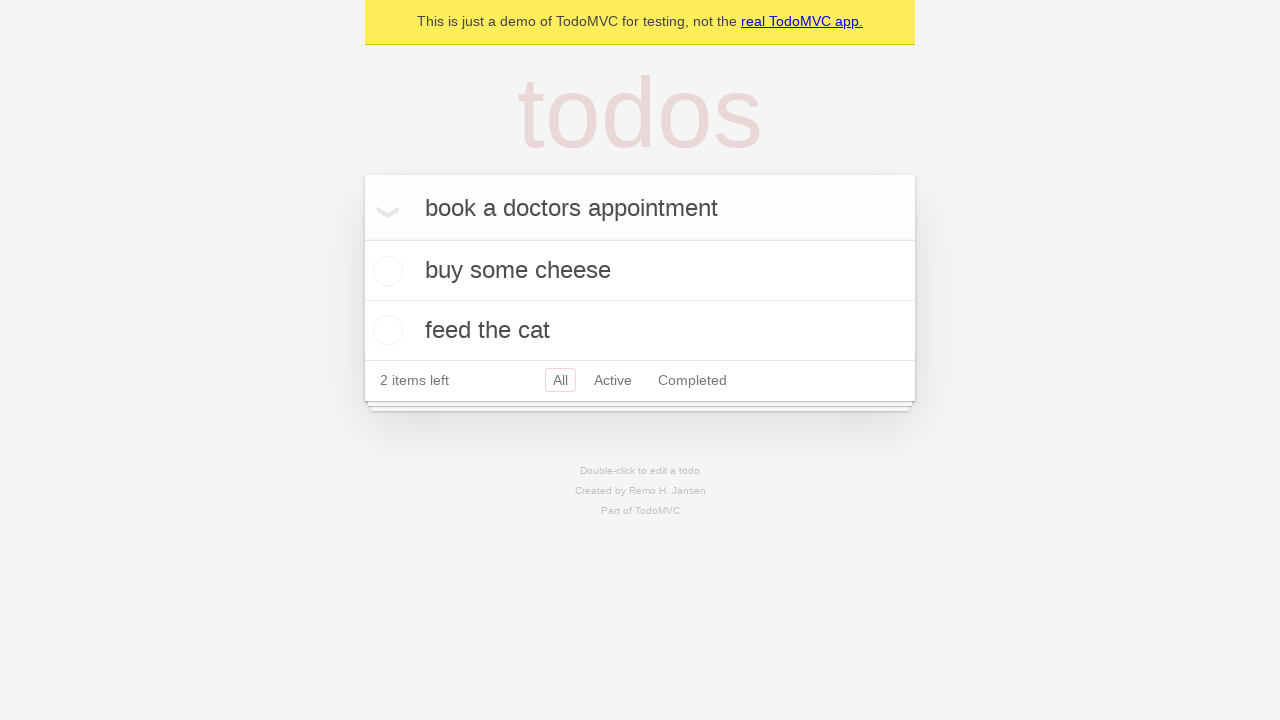

Pressed Enter to add third todo item on internal:attr=[placeholder="What needs to be done?"i]
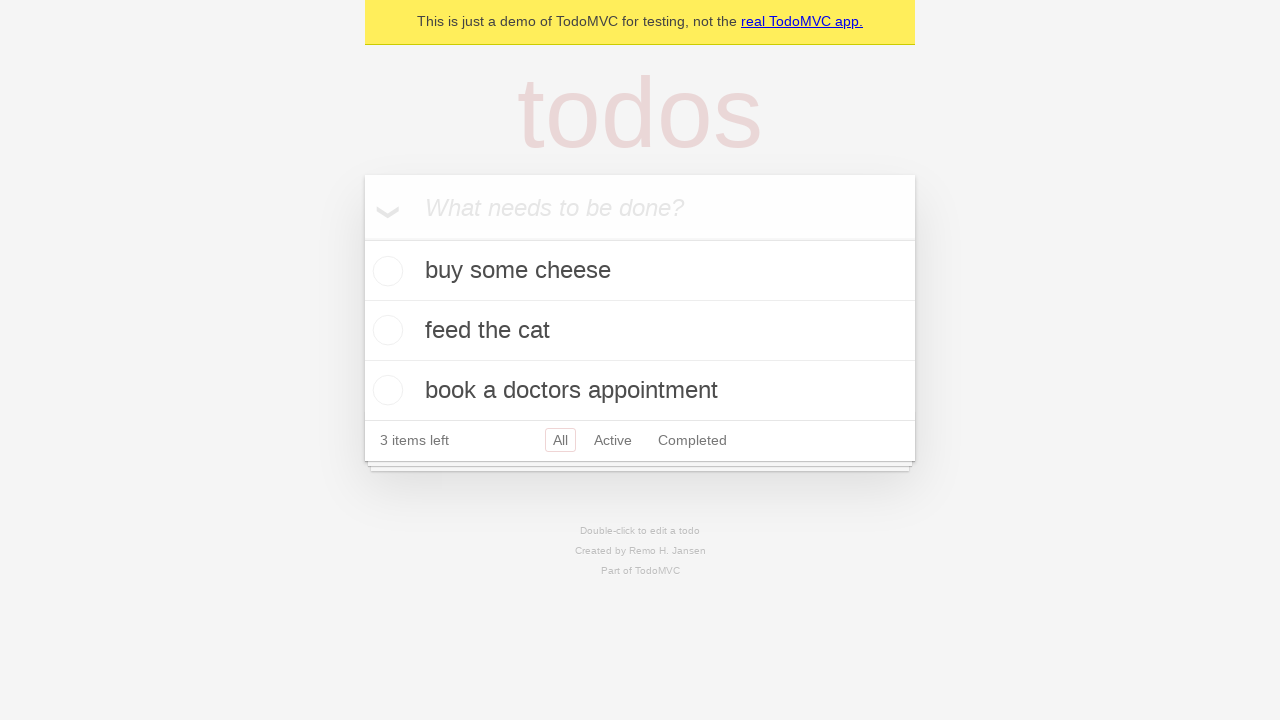

Checked 'Mark all as complete' toggle to mark all items as complete at (362, 238) on internal:label="Mark all as complete"i
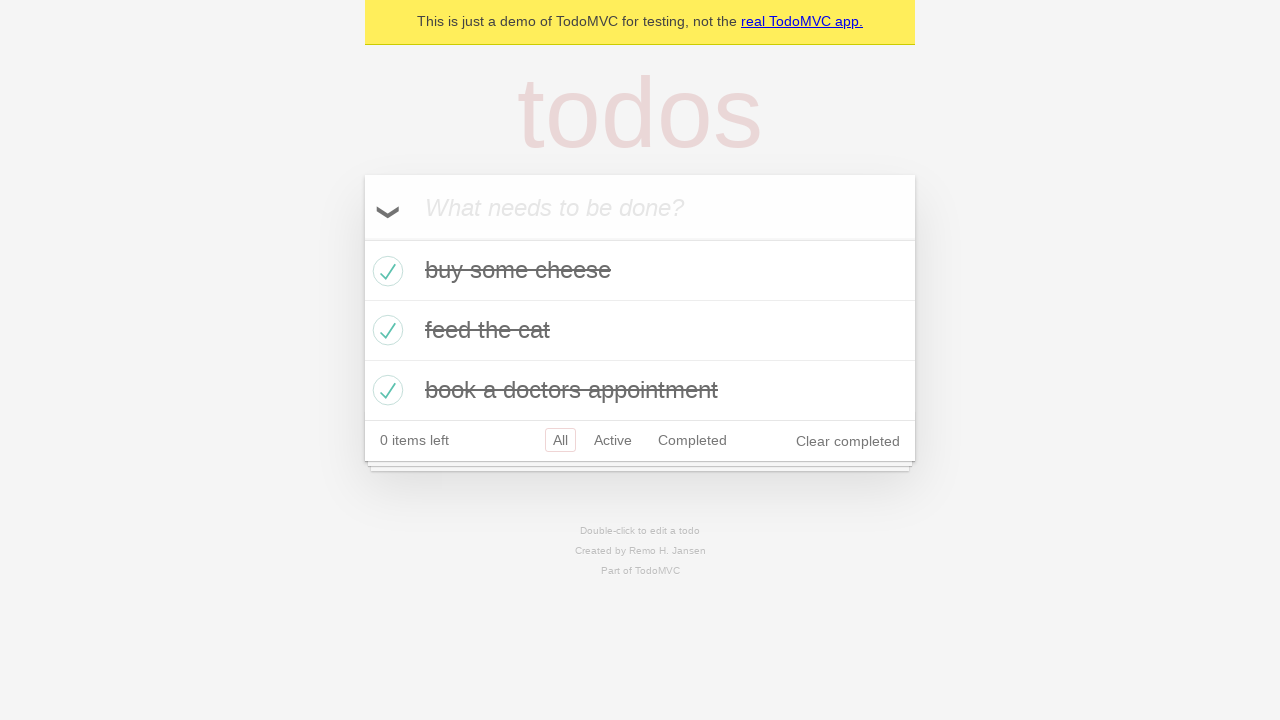

Unchecked 'Mark all as complete' toggle to unmark all items at (362, 238) on internal:label="Mark all as complete"i
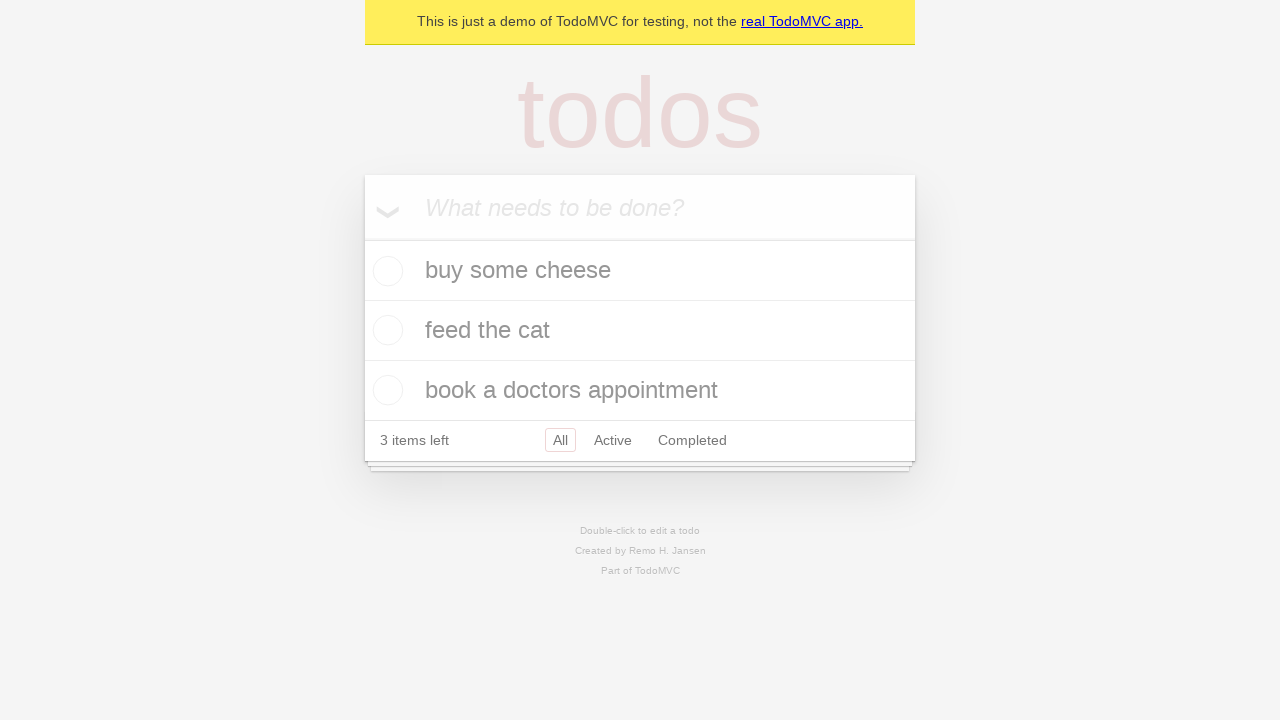

Waited 500ms for uncompleted state to render
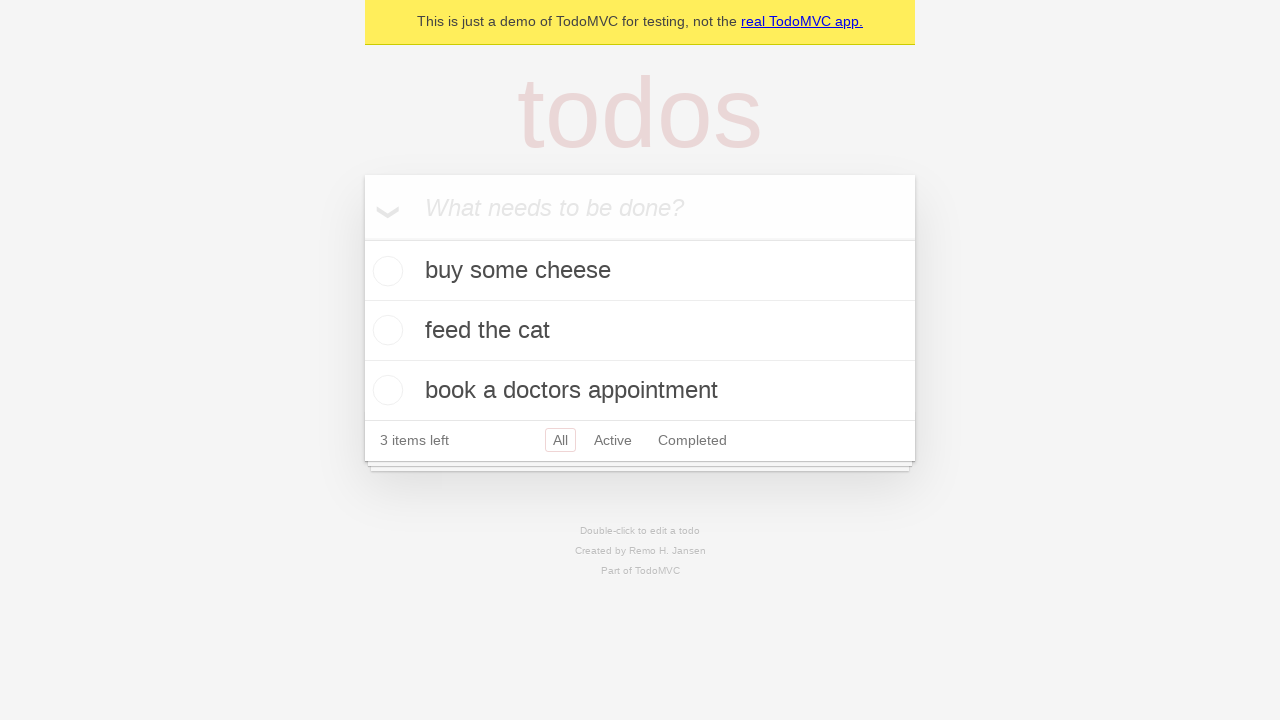

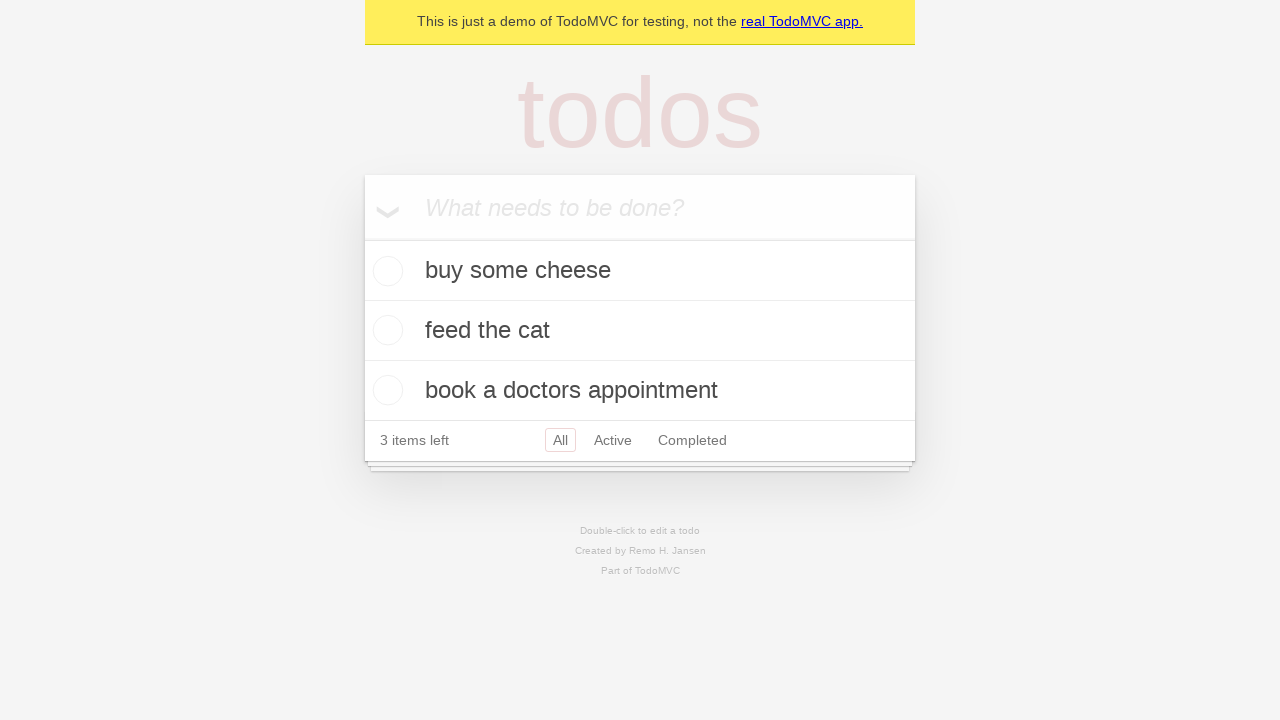